Tests handling of JavaScript confirm dialogs by clicking a button that triggers a confirm dialog and dismissing it

Starting URL: https://practice.cydeo.com/javascript_alerts

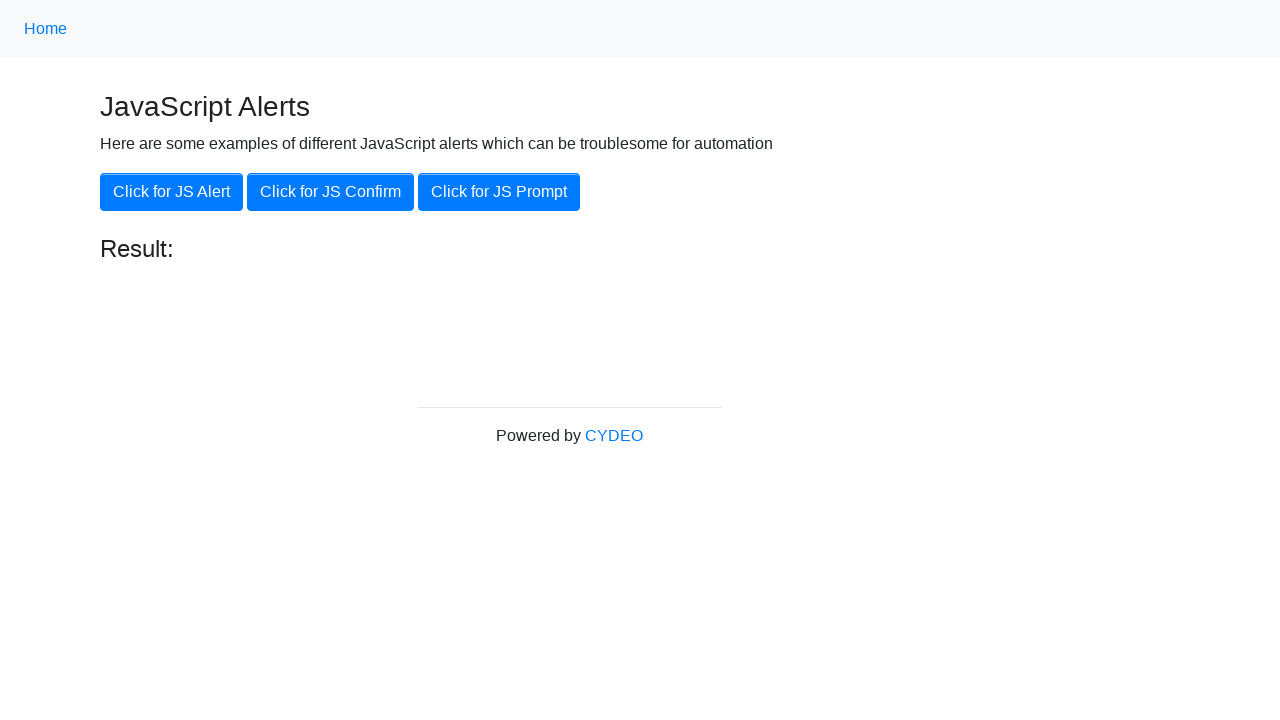

Set up dialog handler to dismiss confirm dialogs
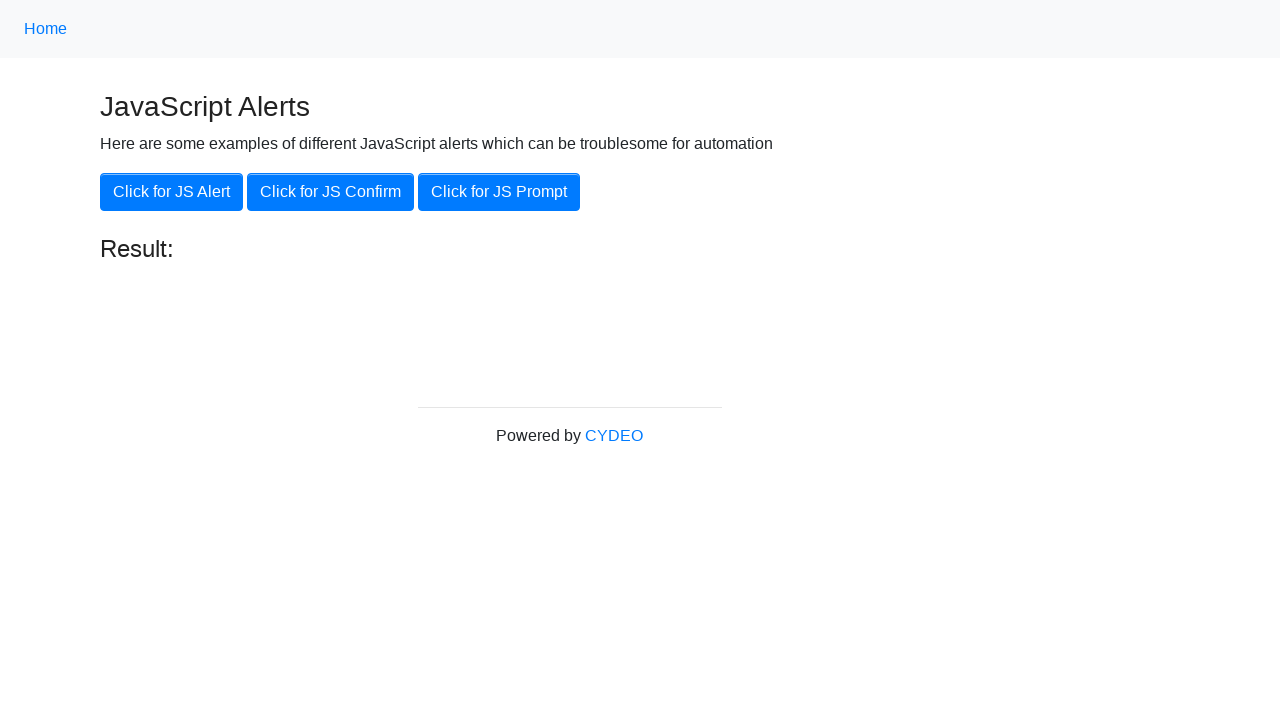

Clicked button to trigger JavaScript confirm dialog at (330, 192) on xpath=//button[contains(@class, 'btn-primary') and @onclick='jsConfirm()']
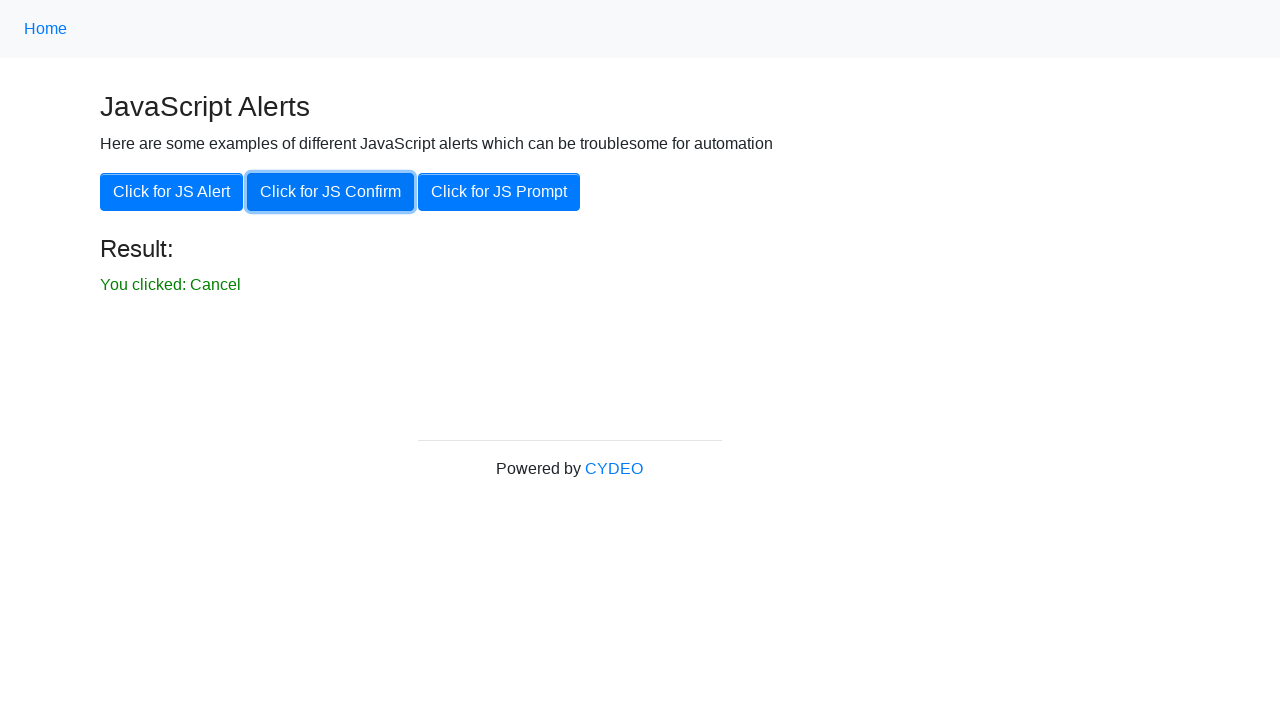

Verified 'You clicked: Cancel' message is displayed after dismissing confirm dialog
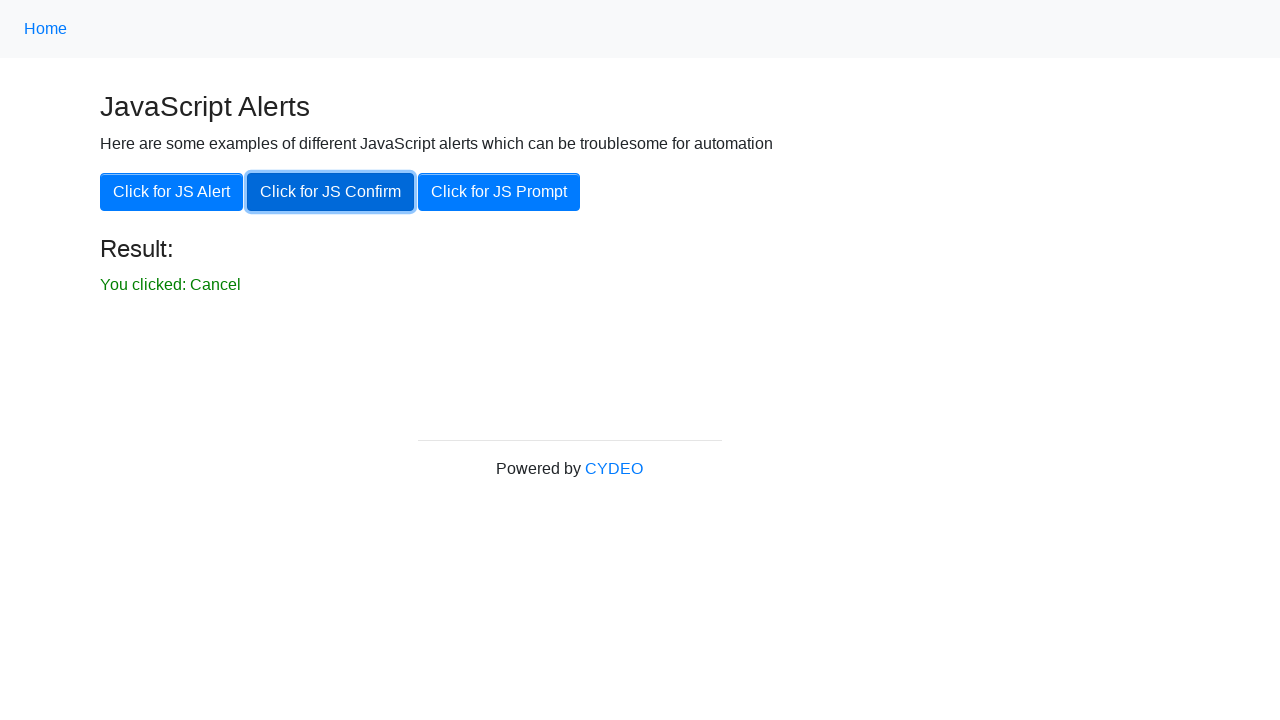

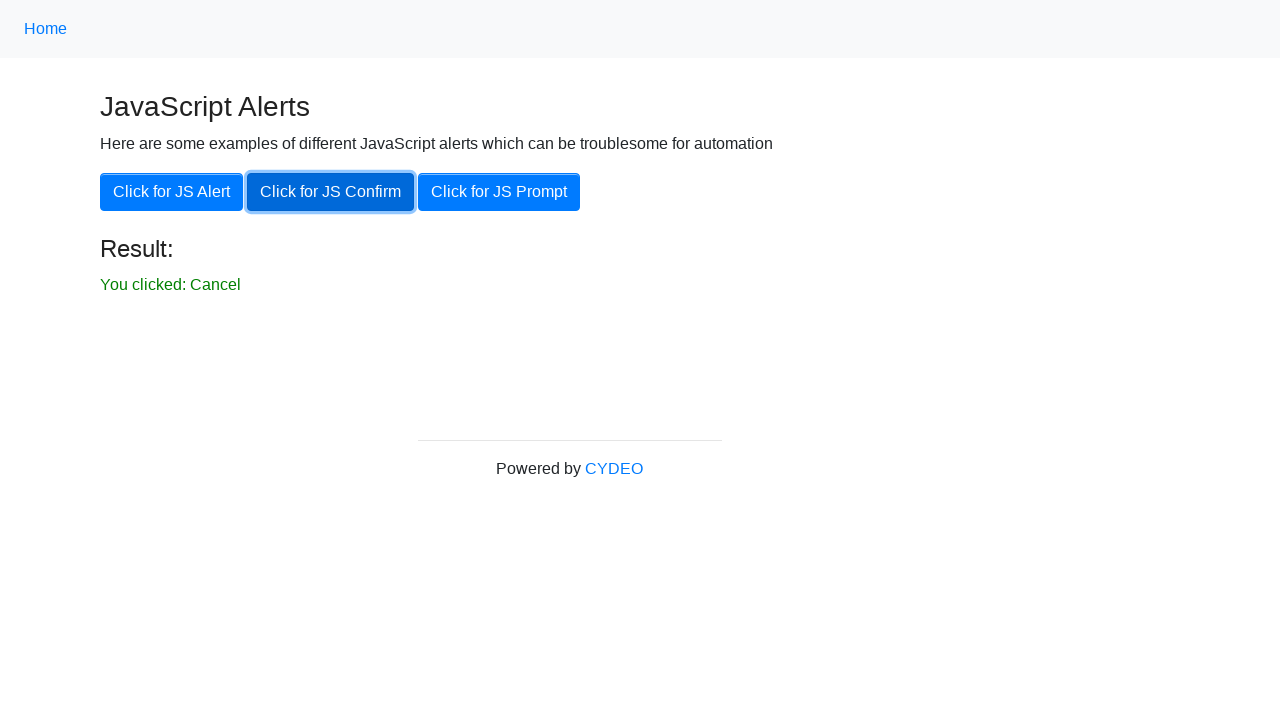